Navigates to OrangeHRM website and checks if the About menu item is displayed

Starting URL: https://www.orangehrm.com/

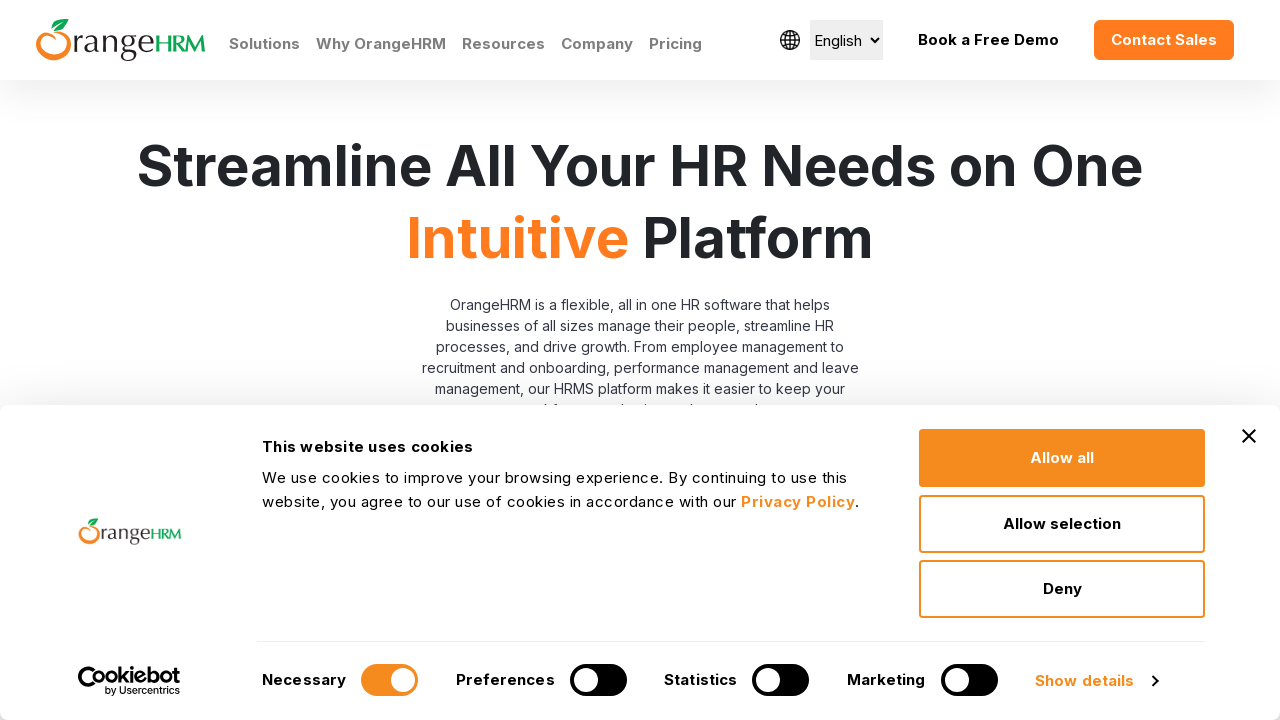

Navigated to OrangeHRM website
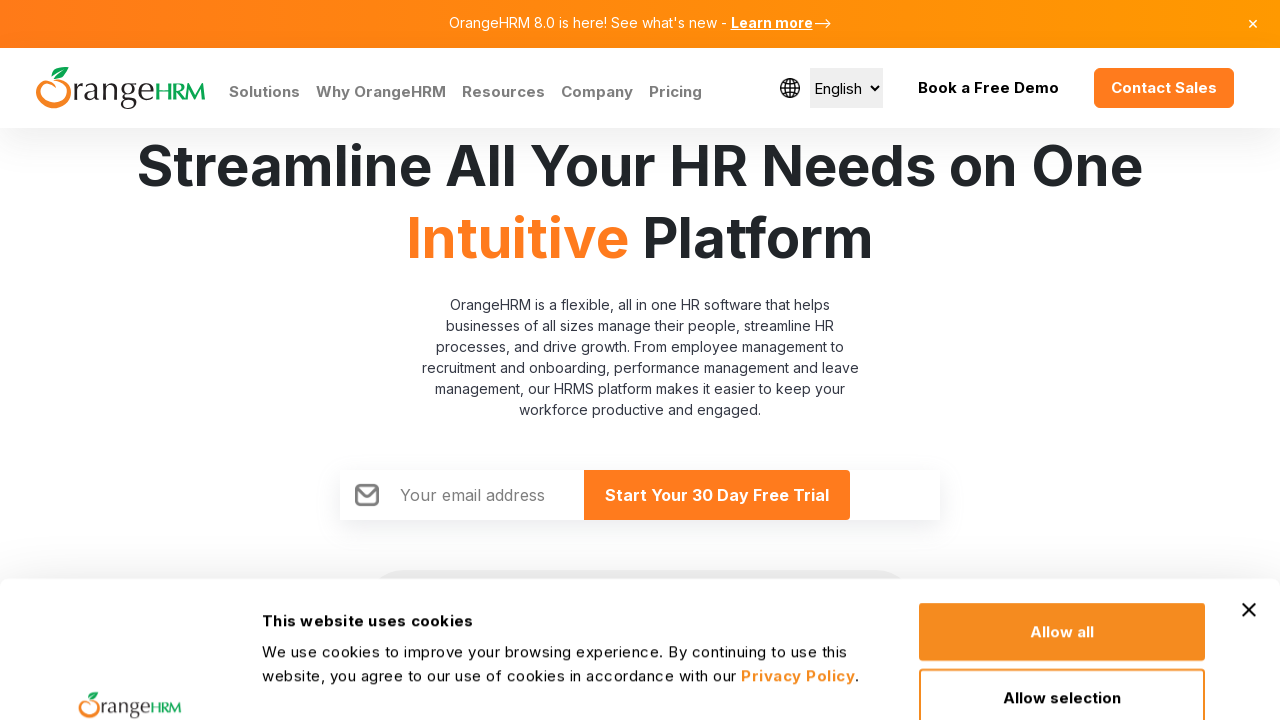

Located About menu item element
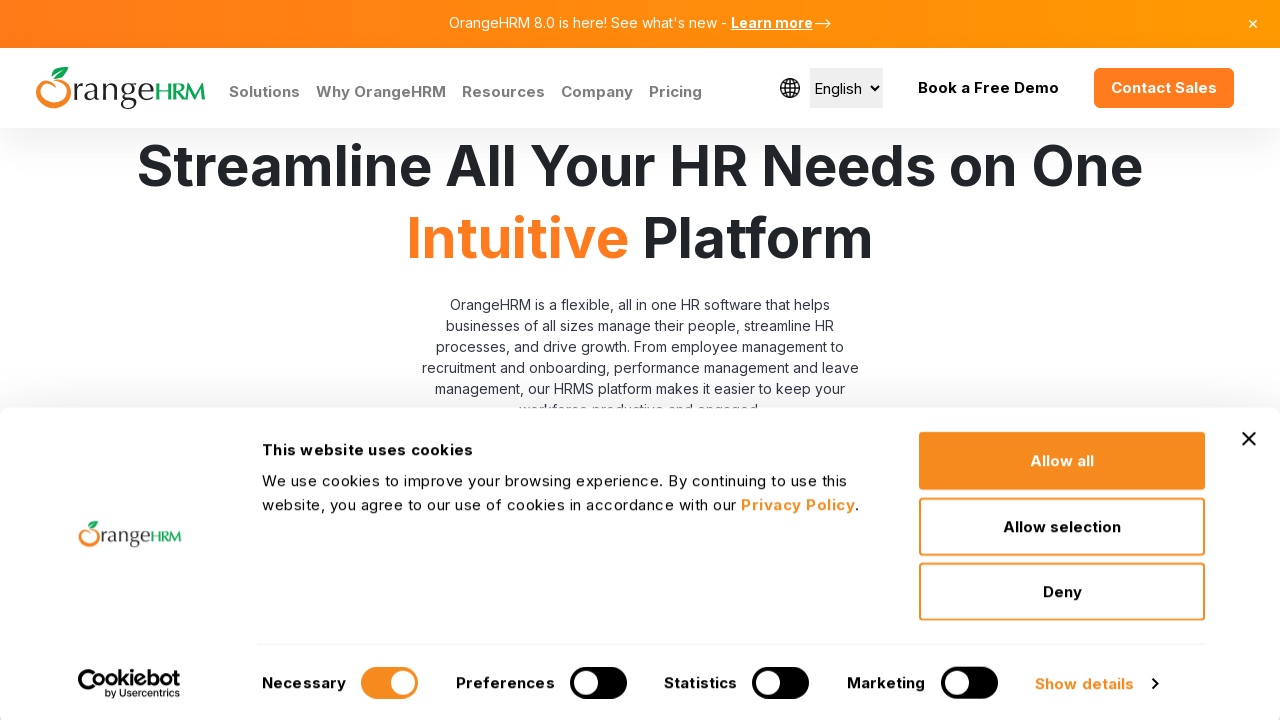

Checked if About menu item is visible: False
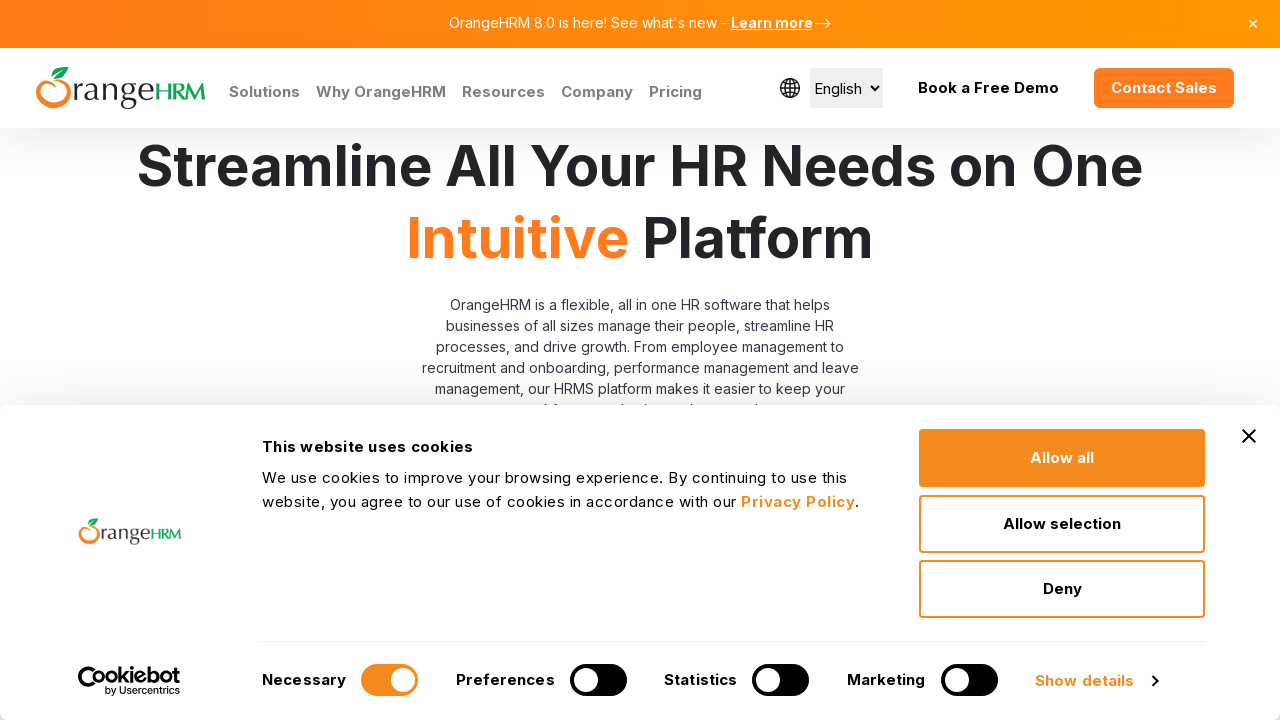

Printed visibility status: About menu item is visible: False
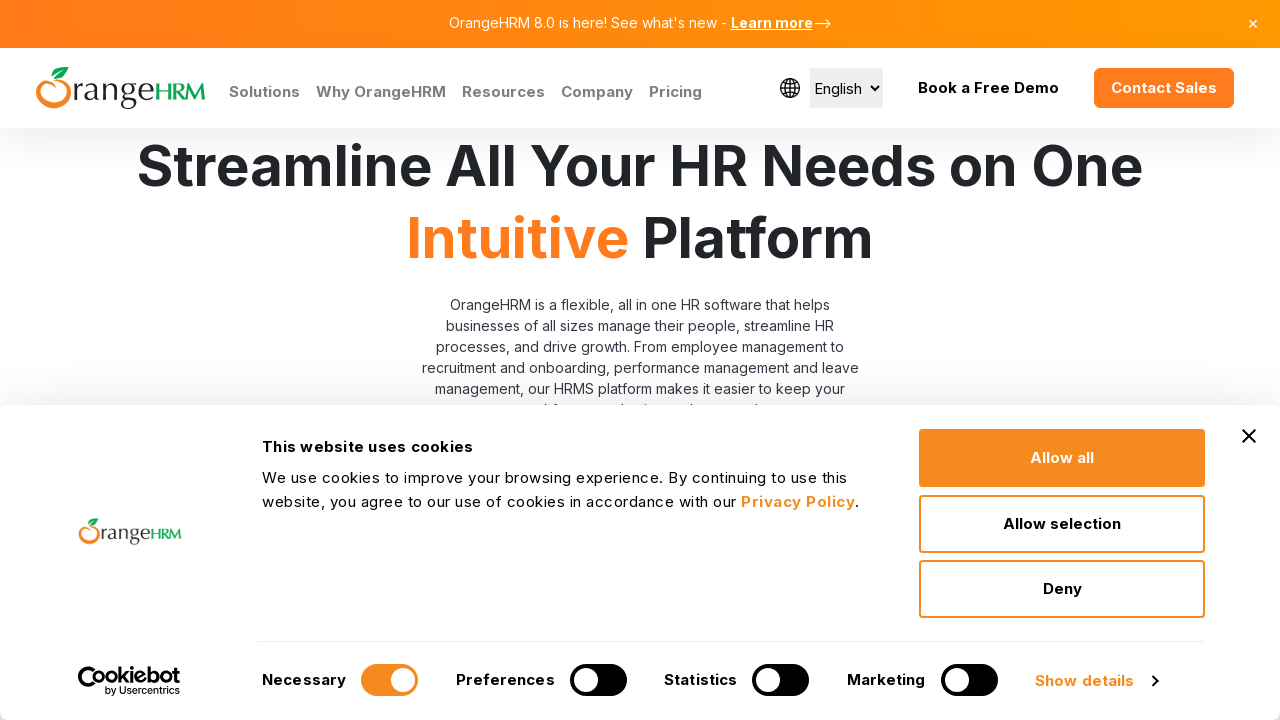

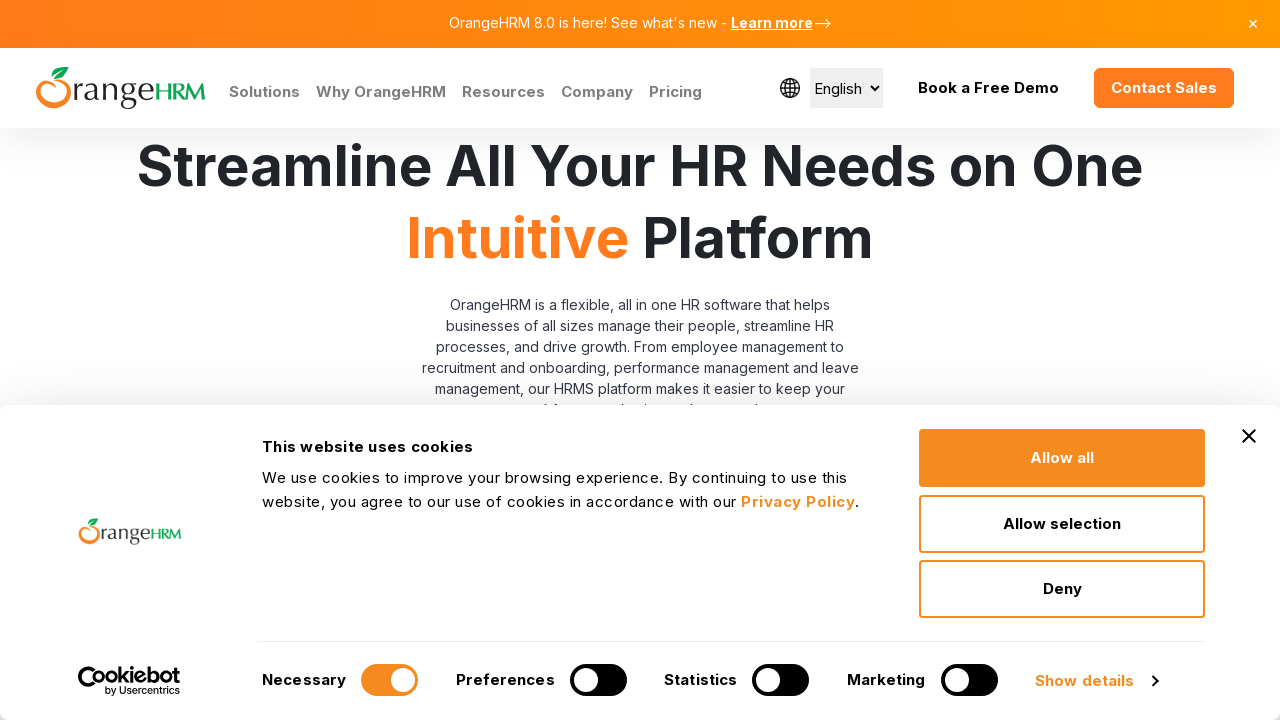